Tests dynamic loading by clicking start button, waiting for loading to complete, and verifying result text

Starting URL: https://automationfc.github.io/dynamic-loading/

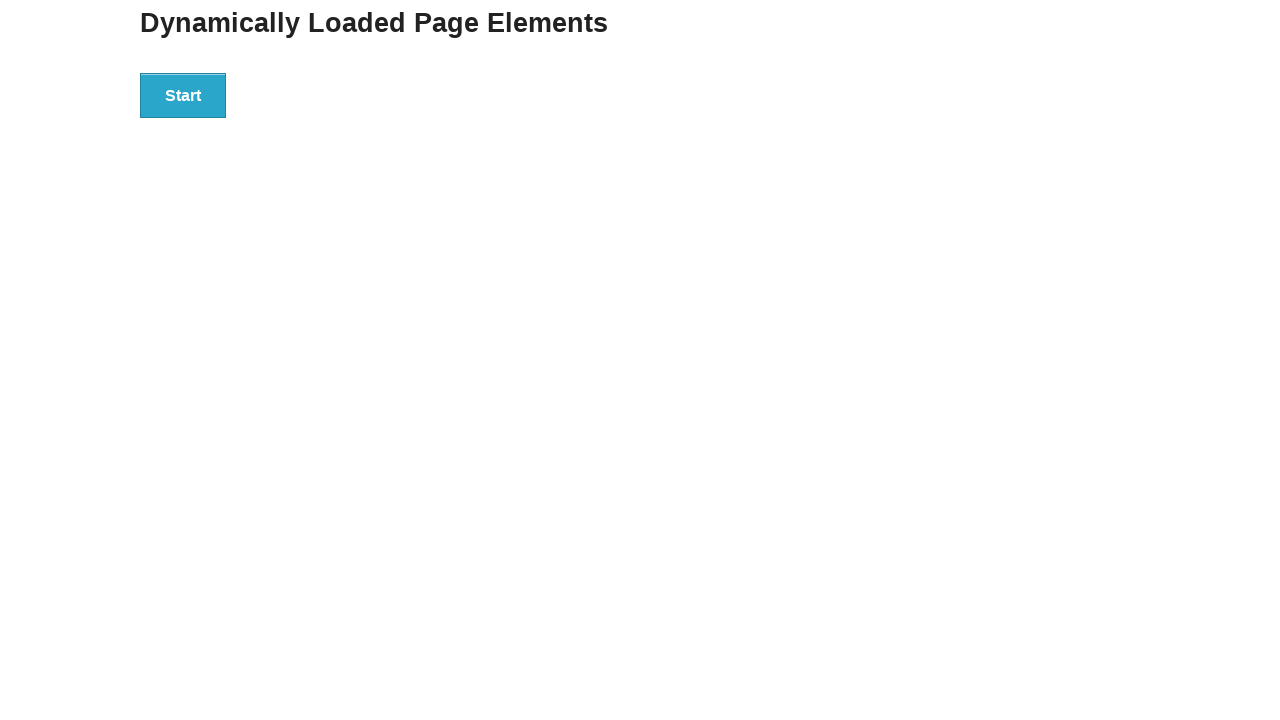

Clicked start button to trigger dynamic loading at (183, 95) on xpath=//div[@id='start']/button
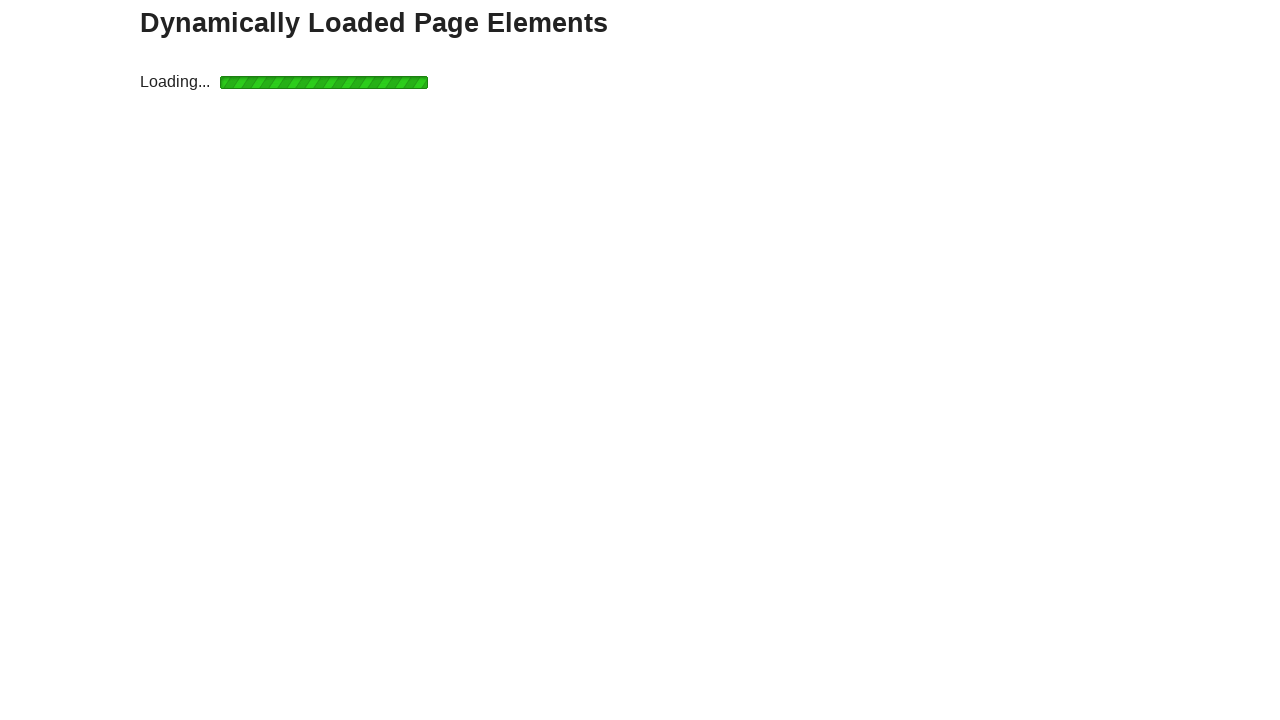

Loading icon disappeared - dynamic content finished loading
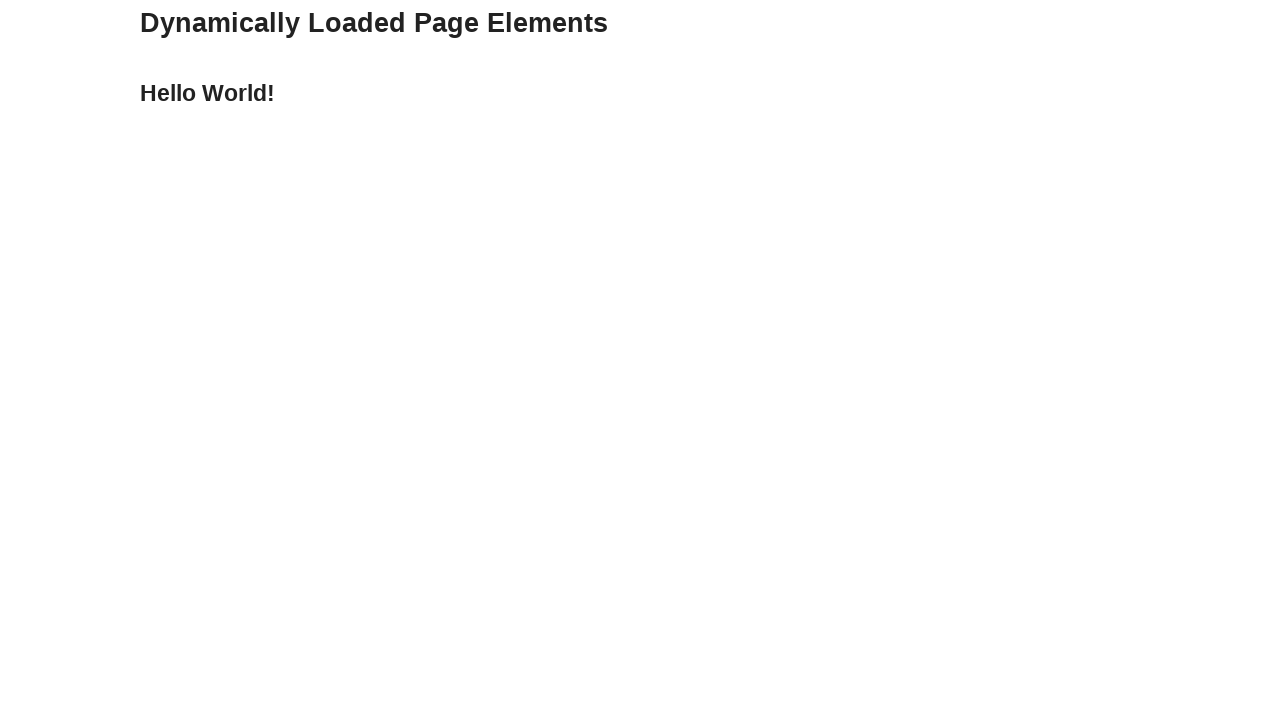

Verified result text equals 'Hello World!'
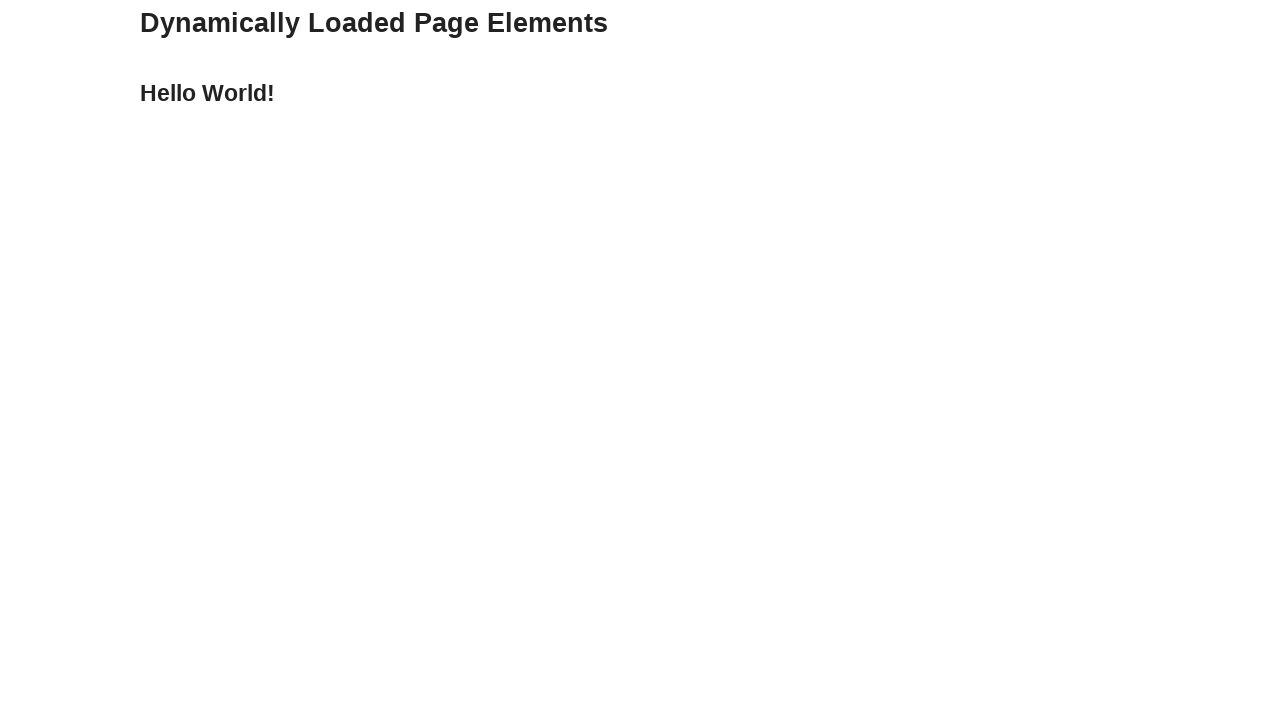

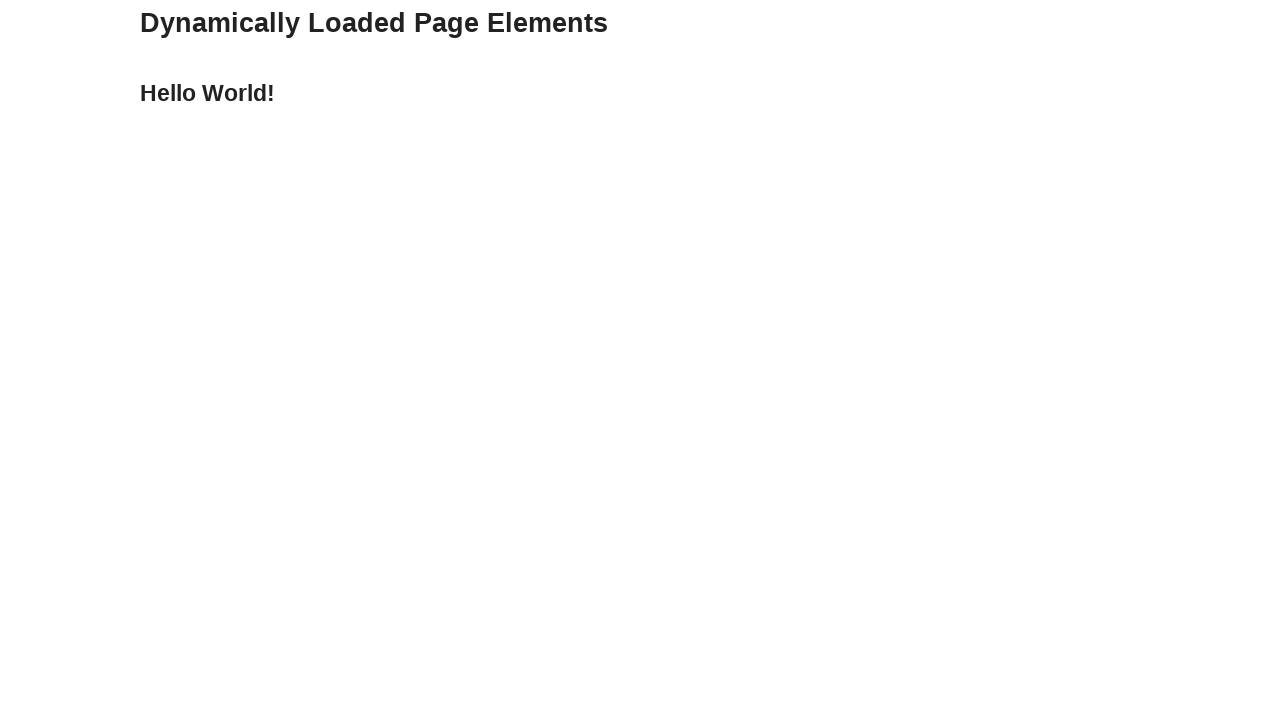